Tests the sorting functionality of a product offers table by clicking on a column header to sort, verifies the items are sorted, then paginates through results to find a specific item (Rice).

Starting URL: https://rahulshettyacademy.com/greenkart/#/offers

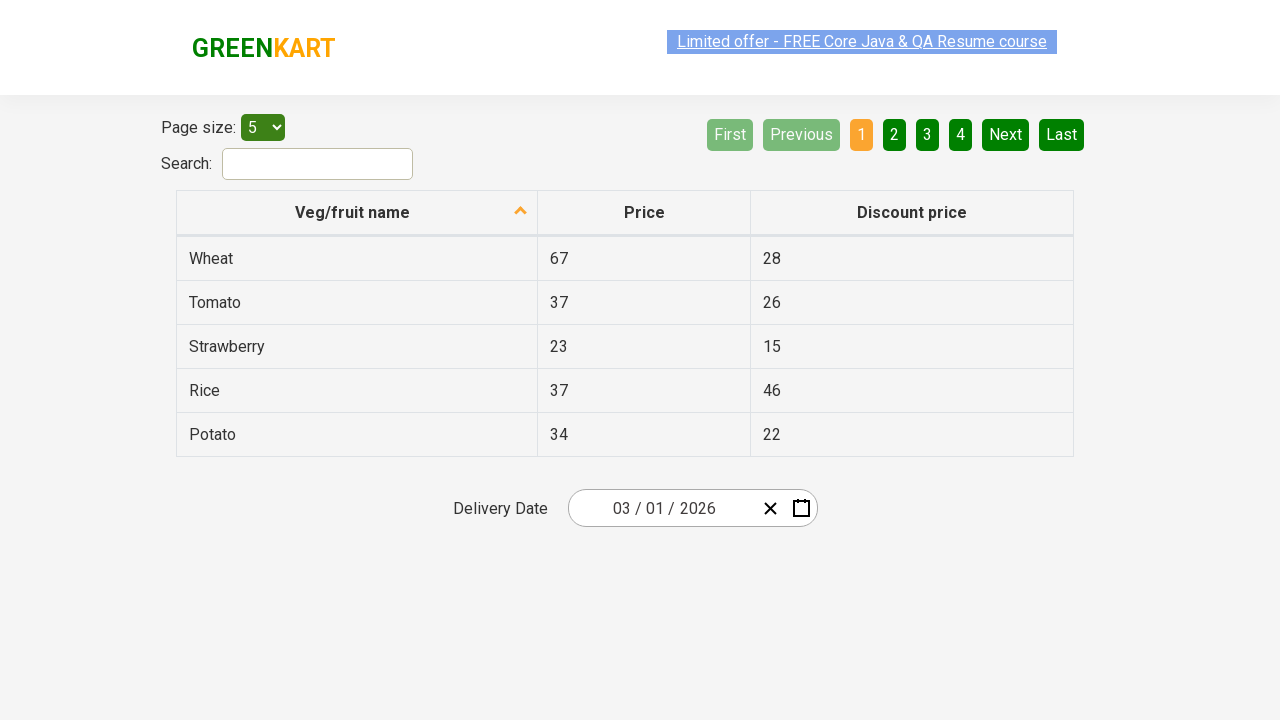

Clicked first column header to sort products at (357, 213) on xpath=//tr/th[1]
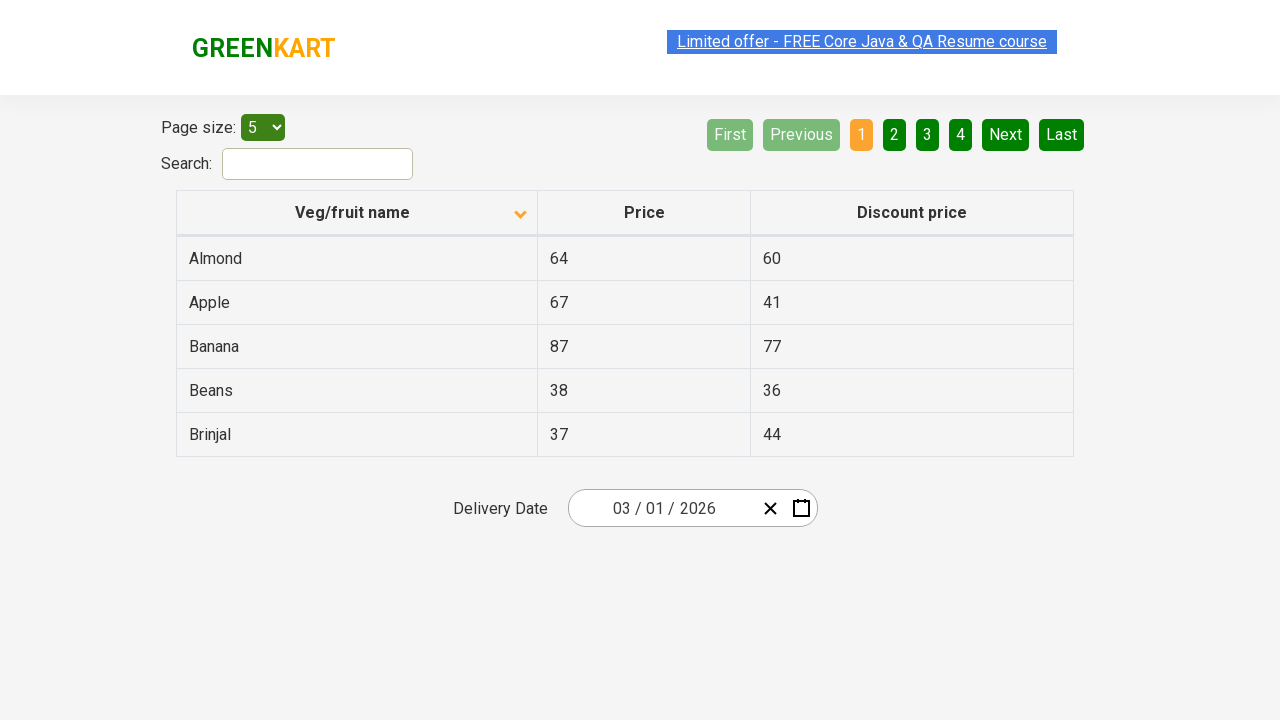

Table populated with product data
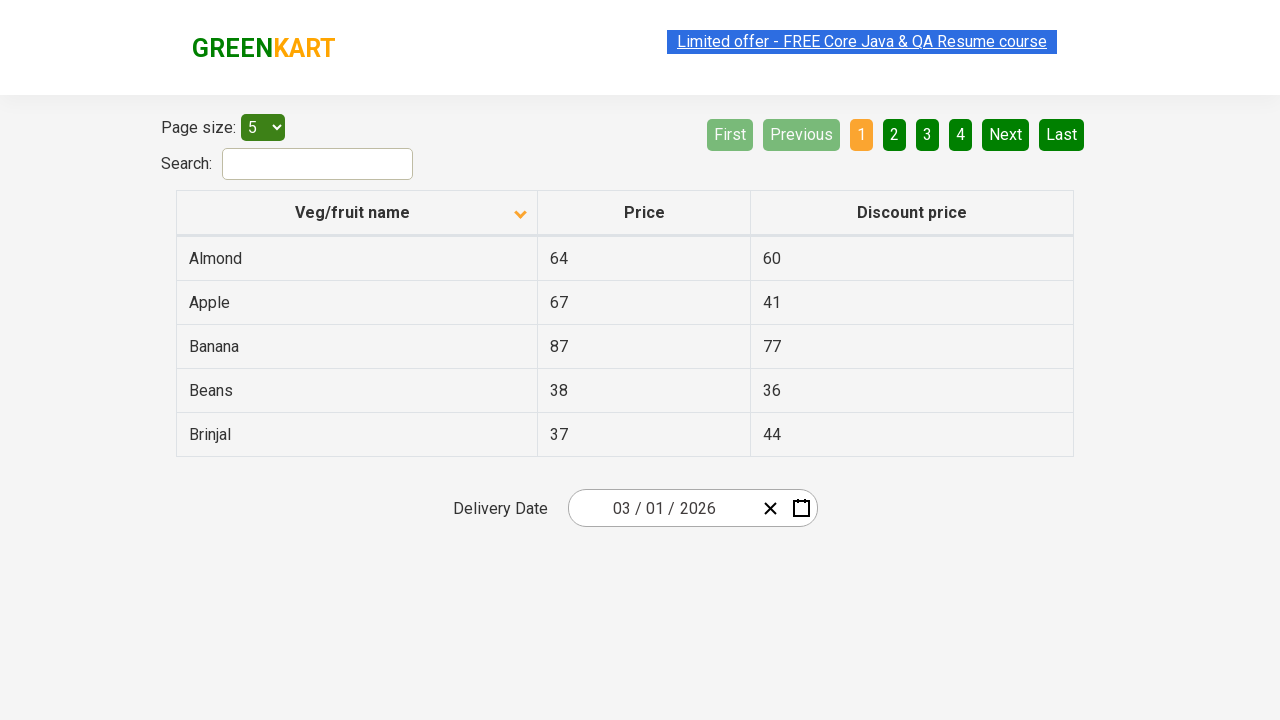

Retrieved 5 items from first column
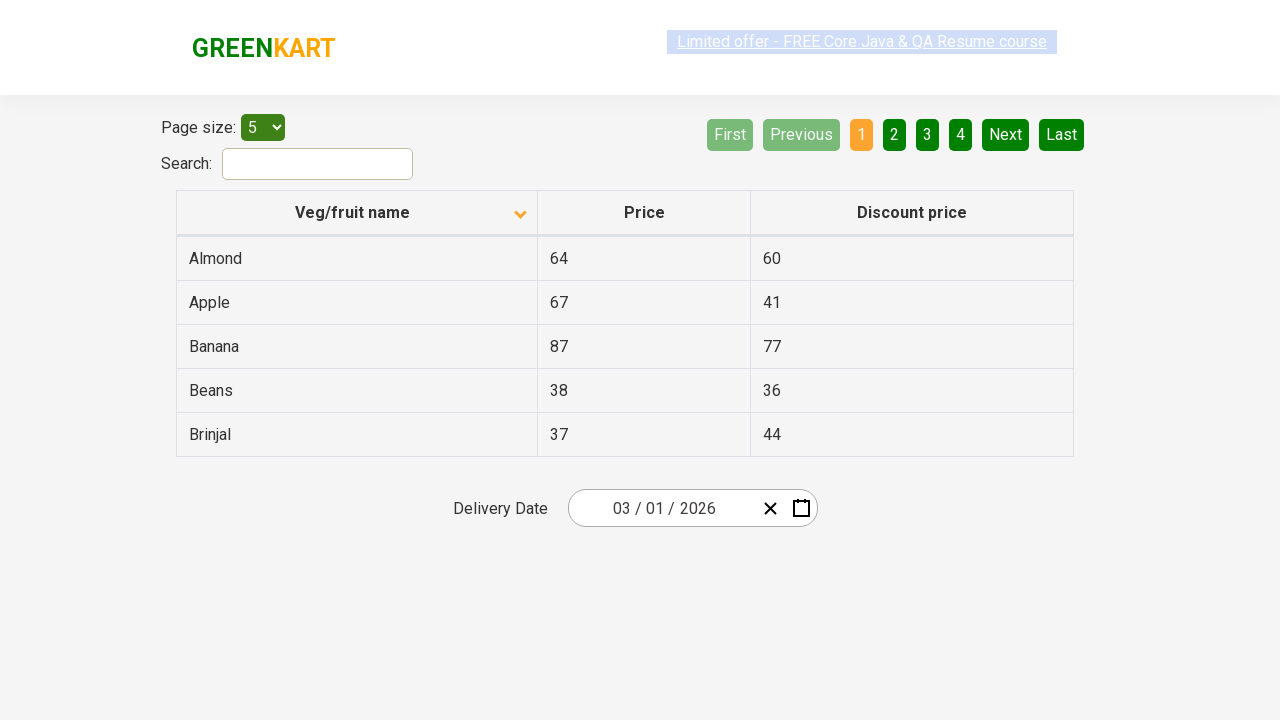

Verified products are sorted alphabetically
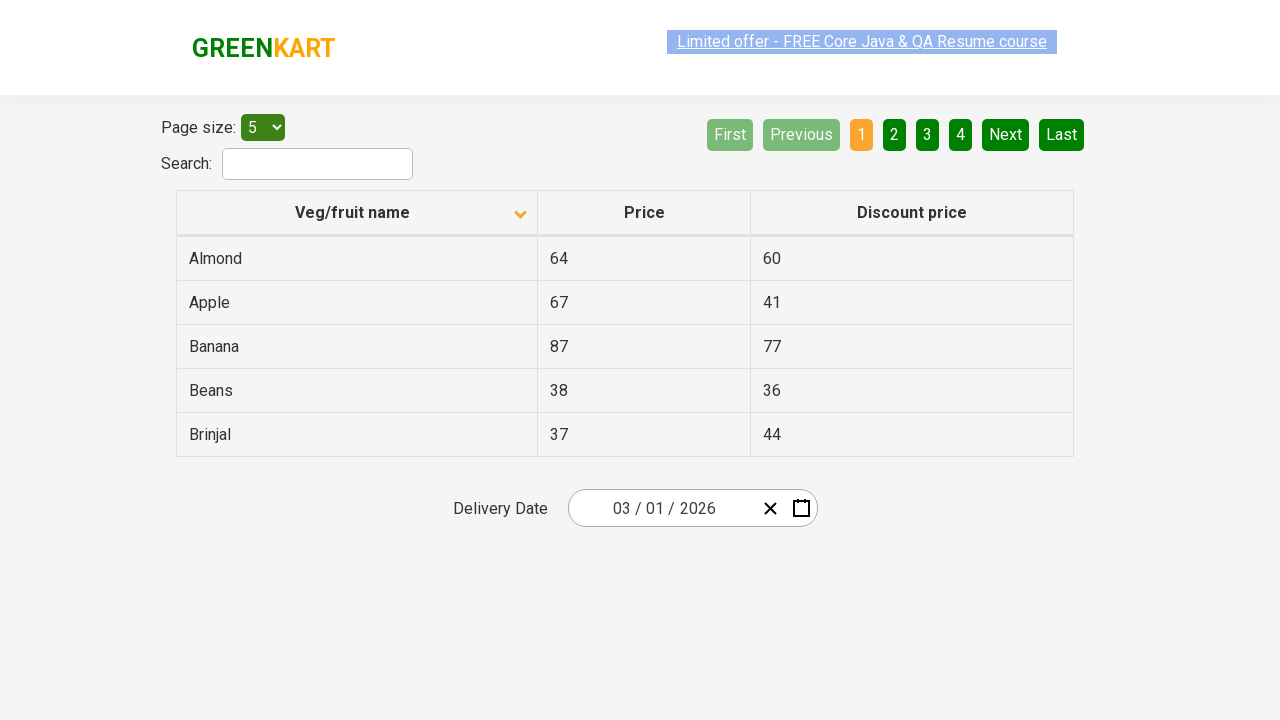

Clicked Next button to paginate to next page at (1006, 134) on [aria-label='Next']
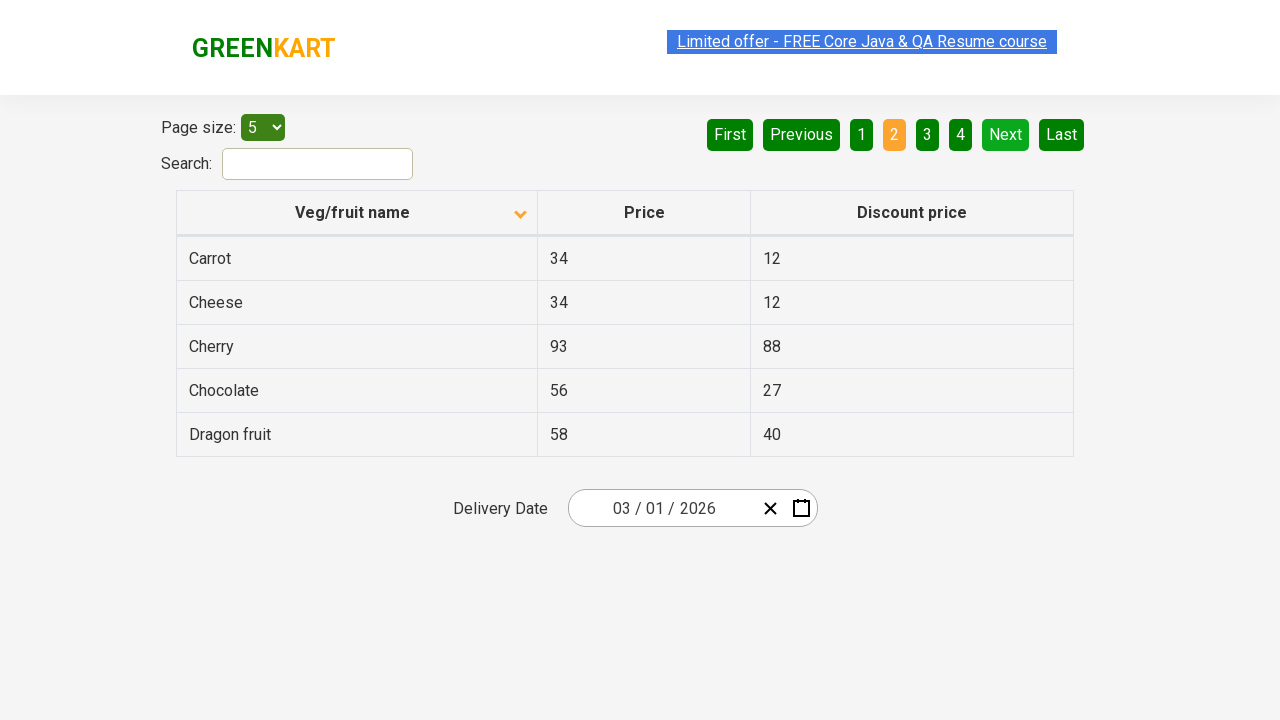

Waited for table to update after pagination
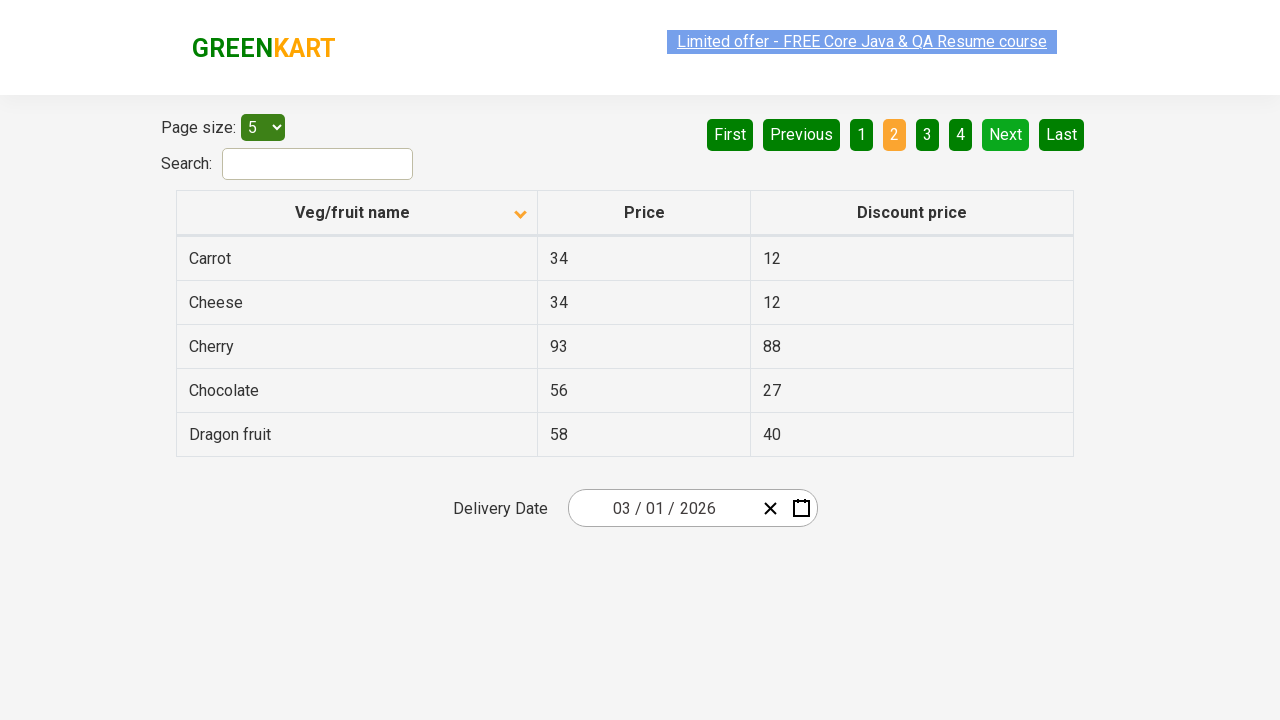

Clicked Next button to paginate to next page at (1006, 134) on [aria-label='Next']
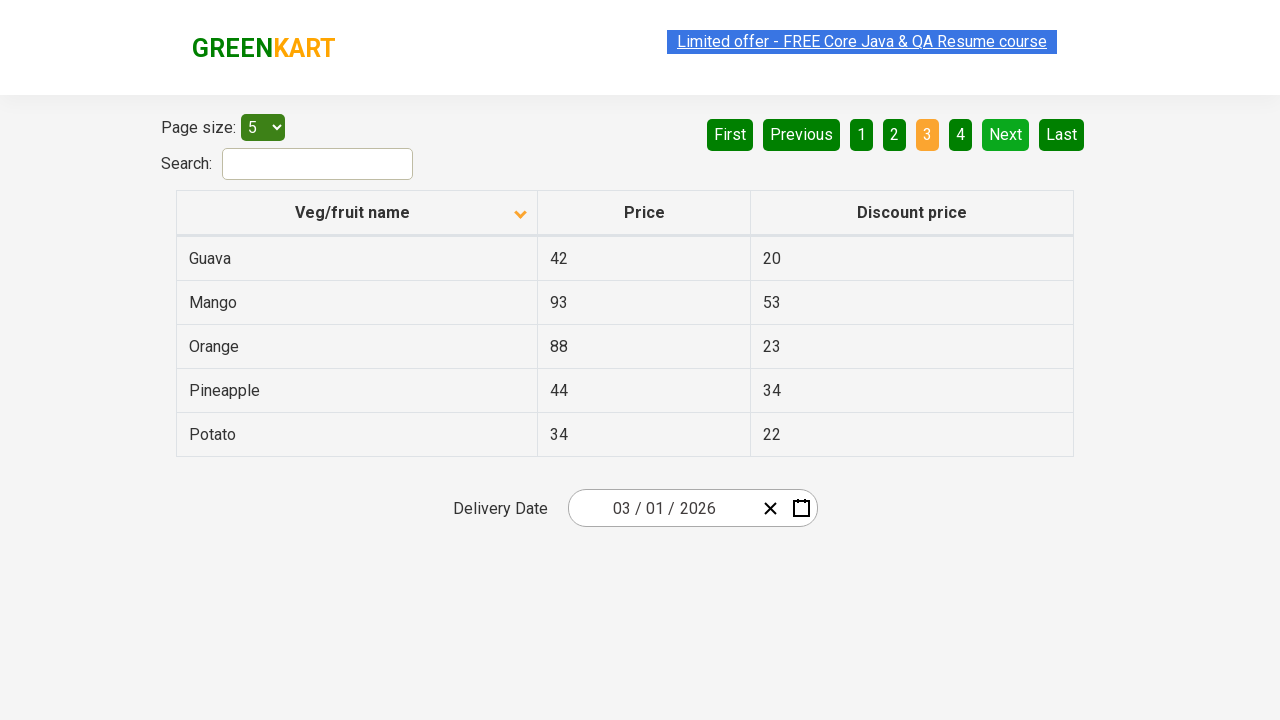

Waited for table to update after pagination
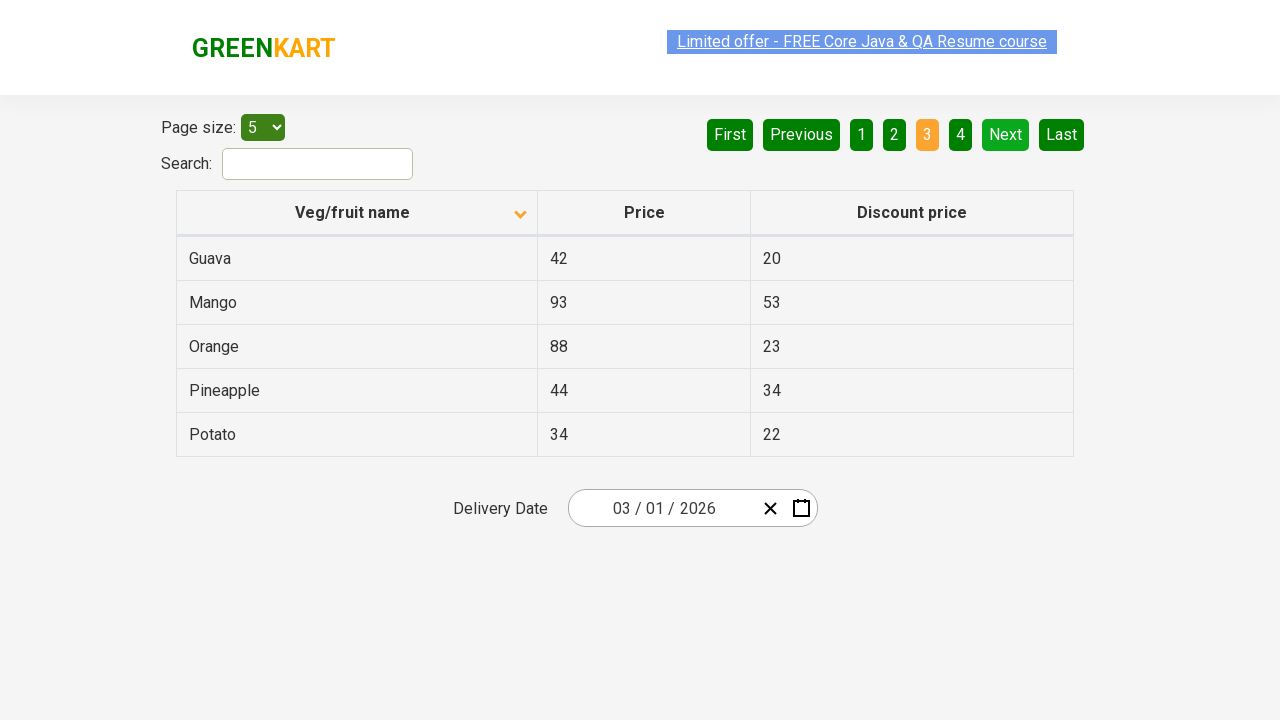

Clicked Next button to paginate to next page at (1006, 134) on [aria-label='Next']
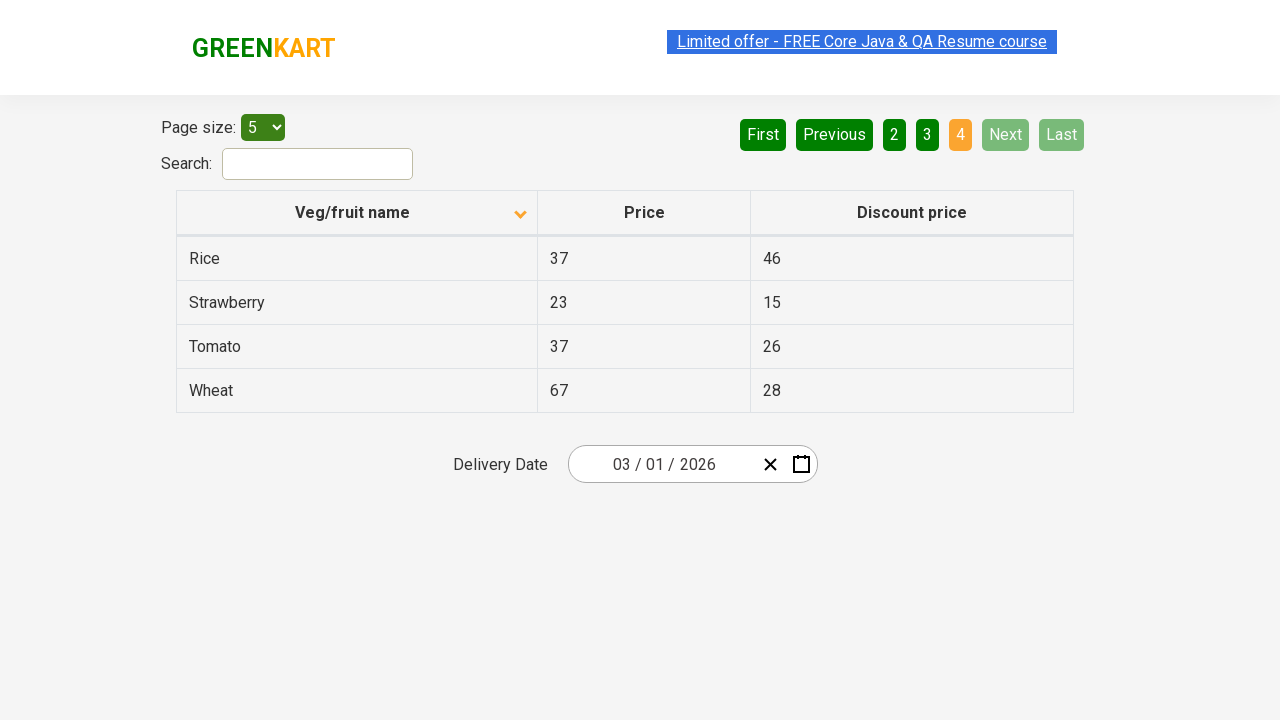

Waited for table to update after pagination
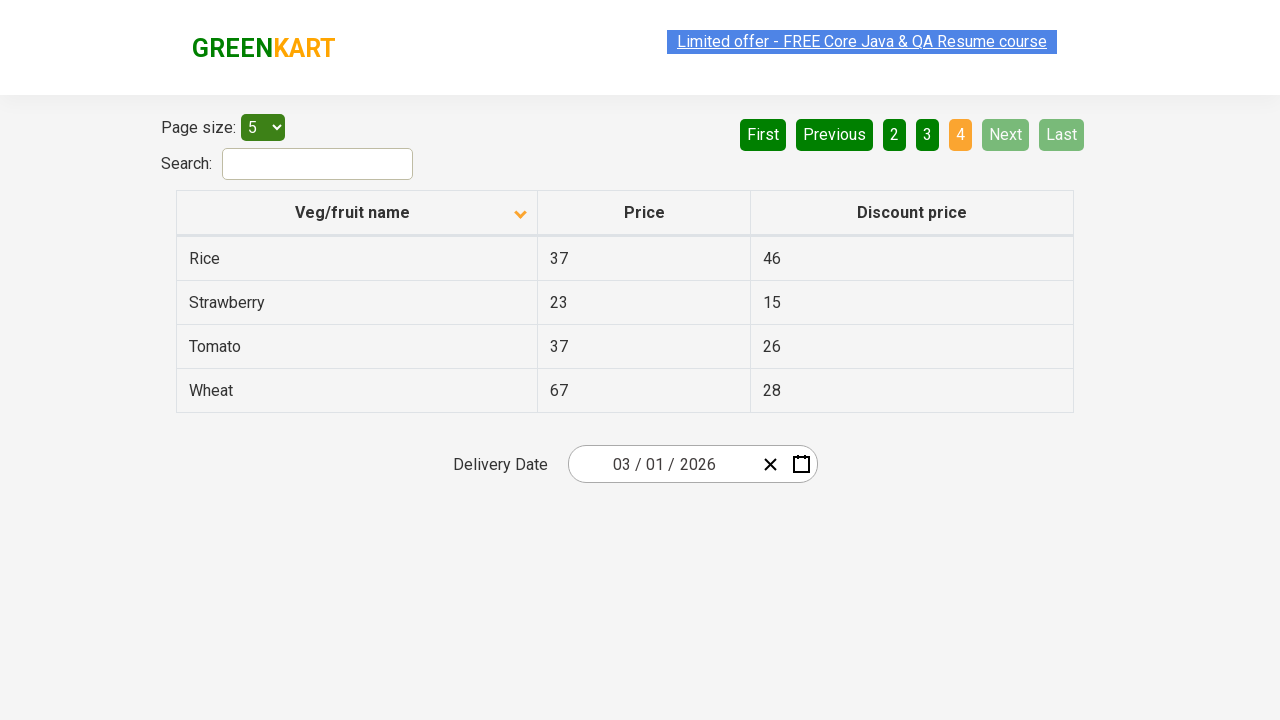

Found 'Rice' item in product offers list
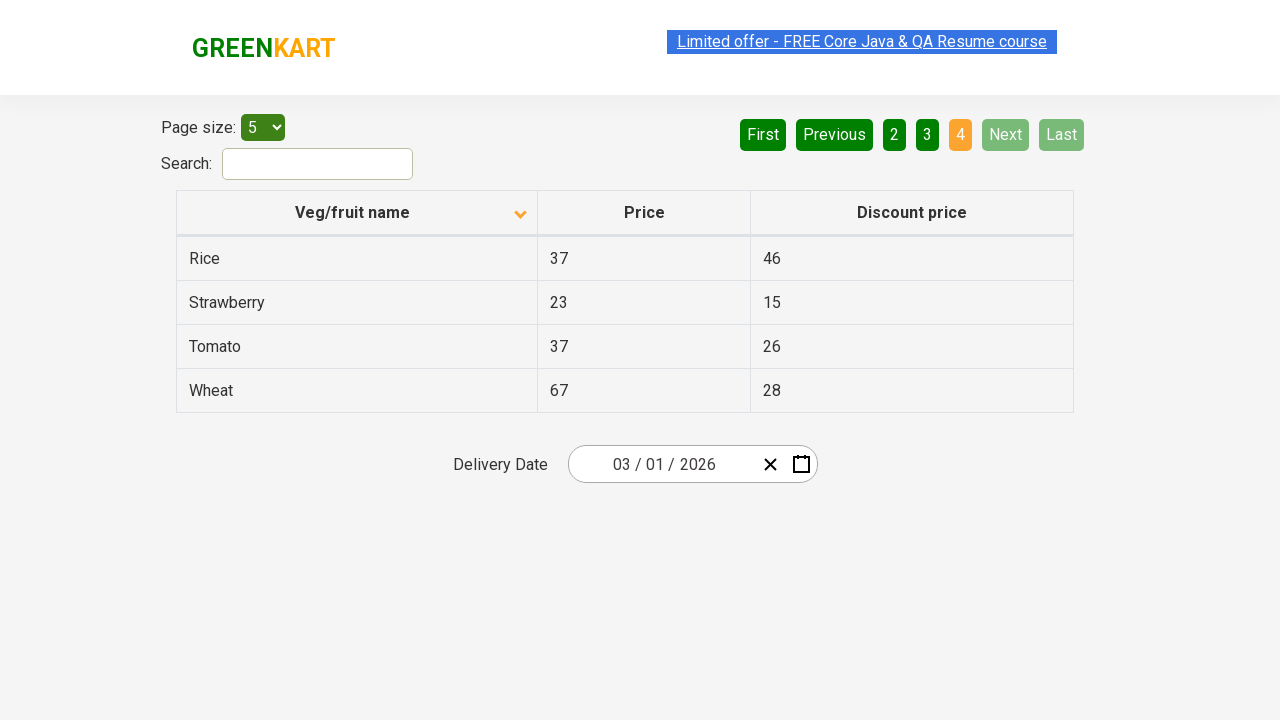

Confirmed 'Rice' was successfully found in offers list
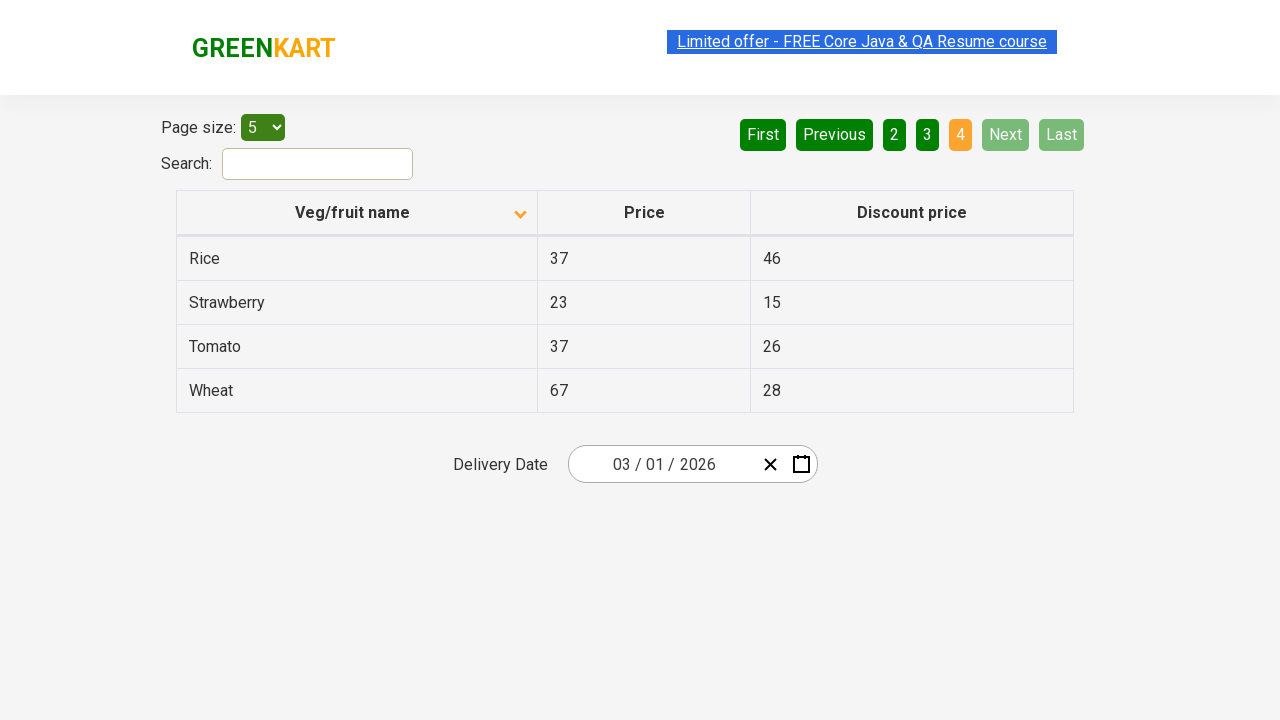

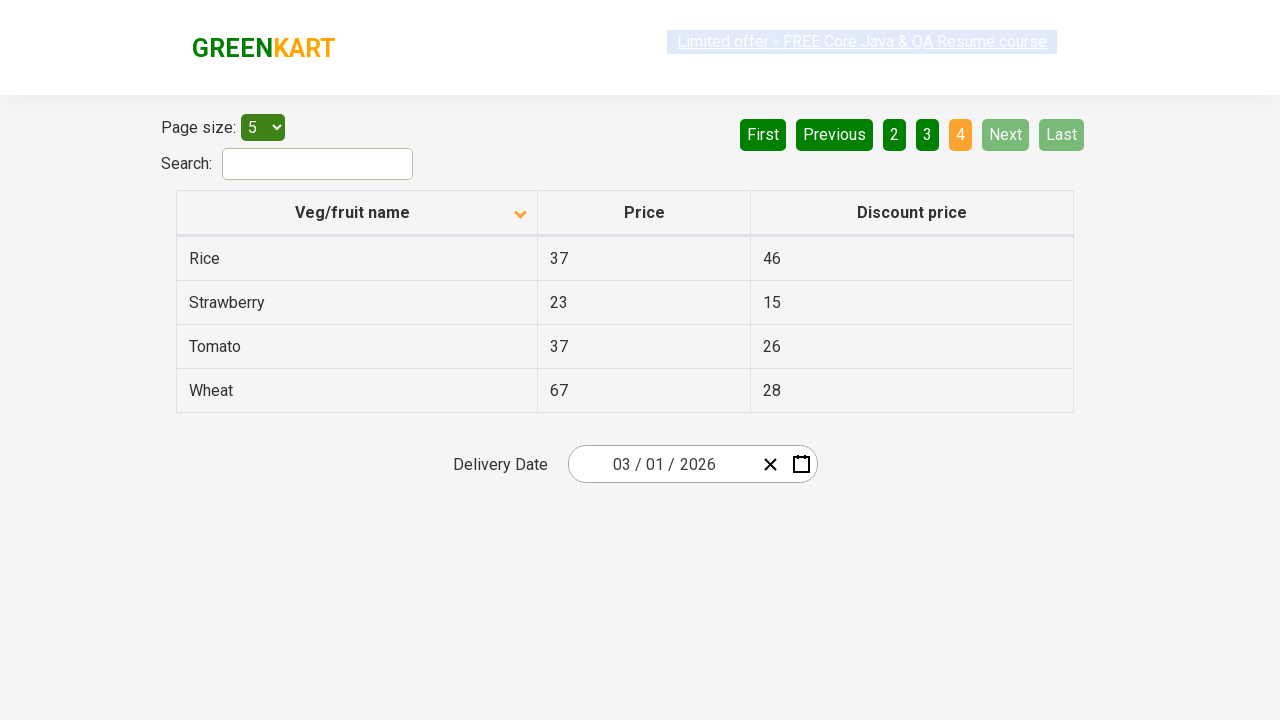